Tests the offers page by selecting an option from a pagination dropdown and verifying table data is displayed, then locates a specific item "Wheat" in the table.

Starting URL: https://rahulshettyacademy.com/seleniumPractise/#/offers

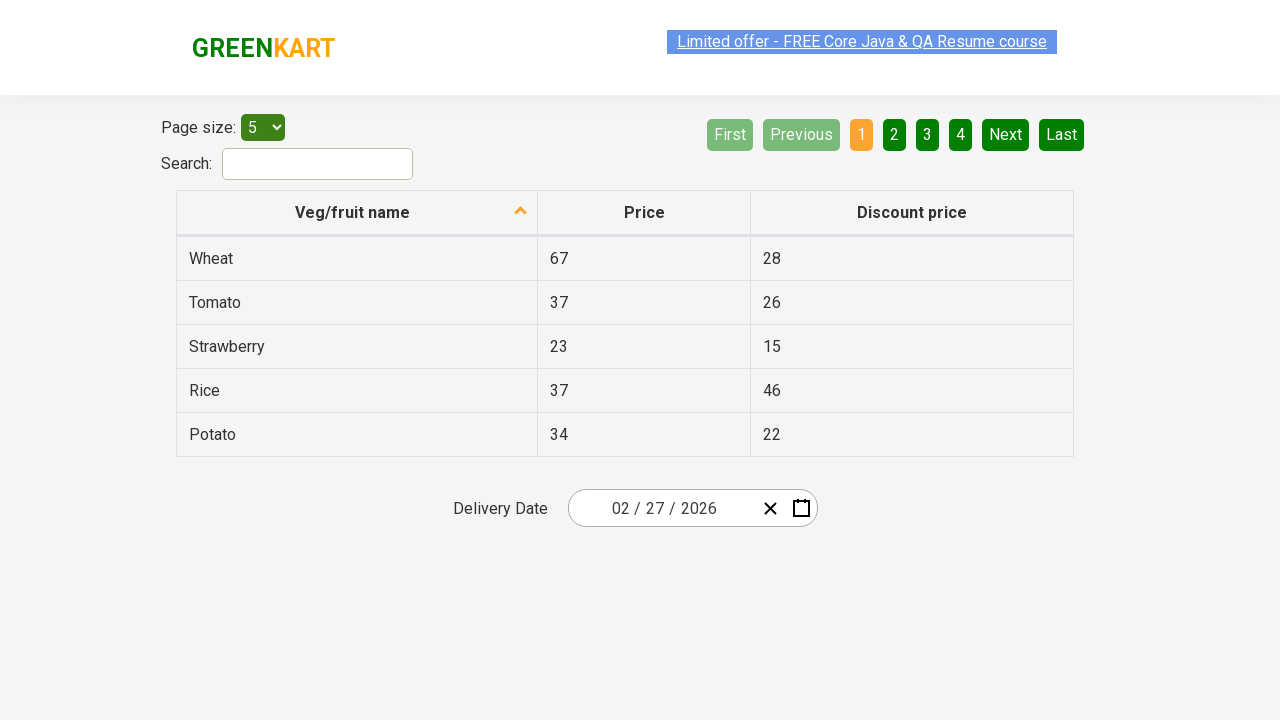

Waited for page dropdown menu to load
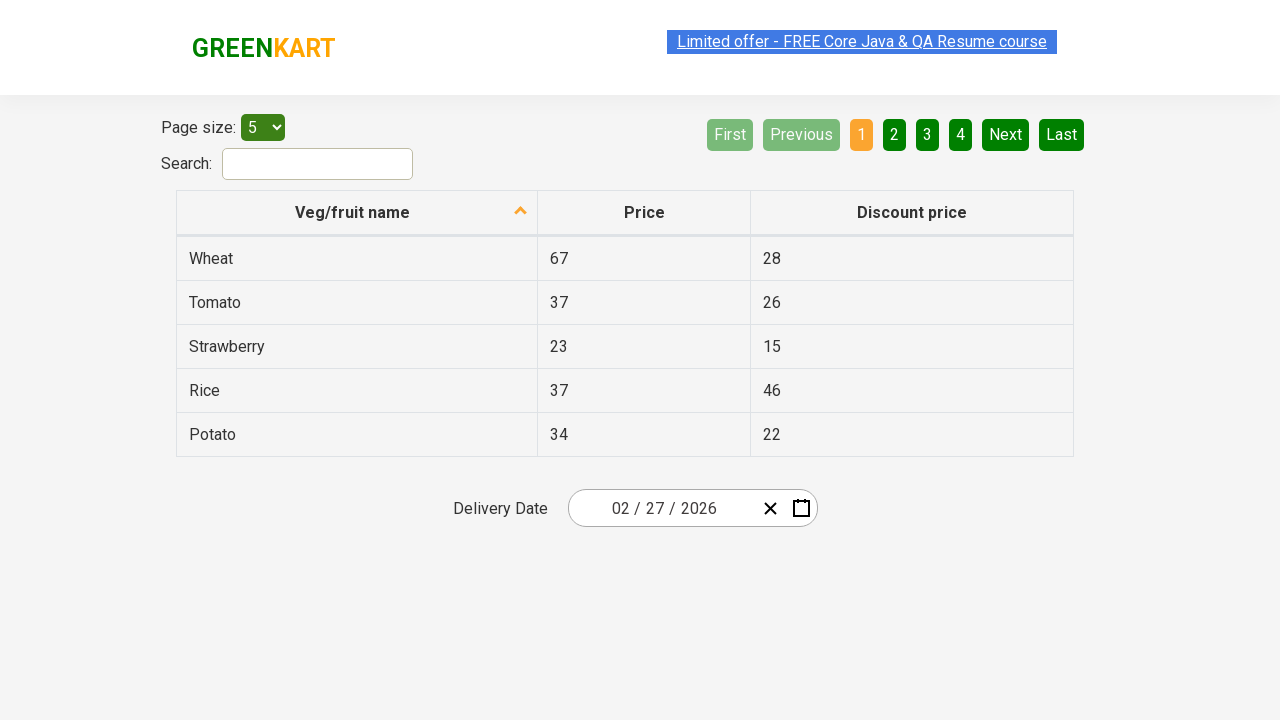

Selected third option from pagination dropdown on #page-menu
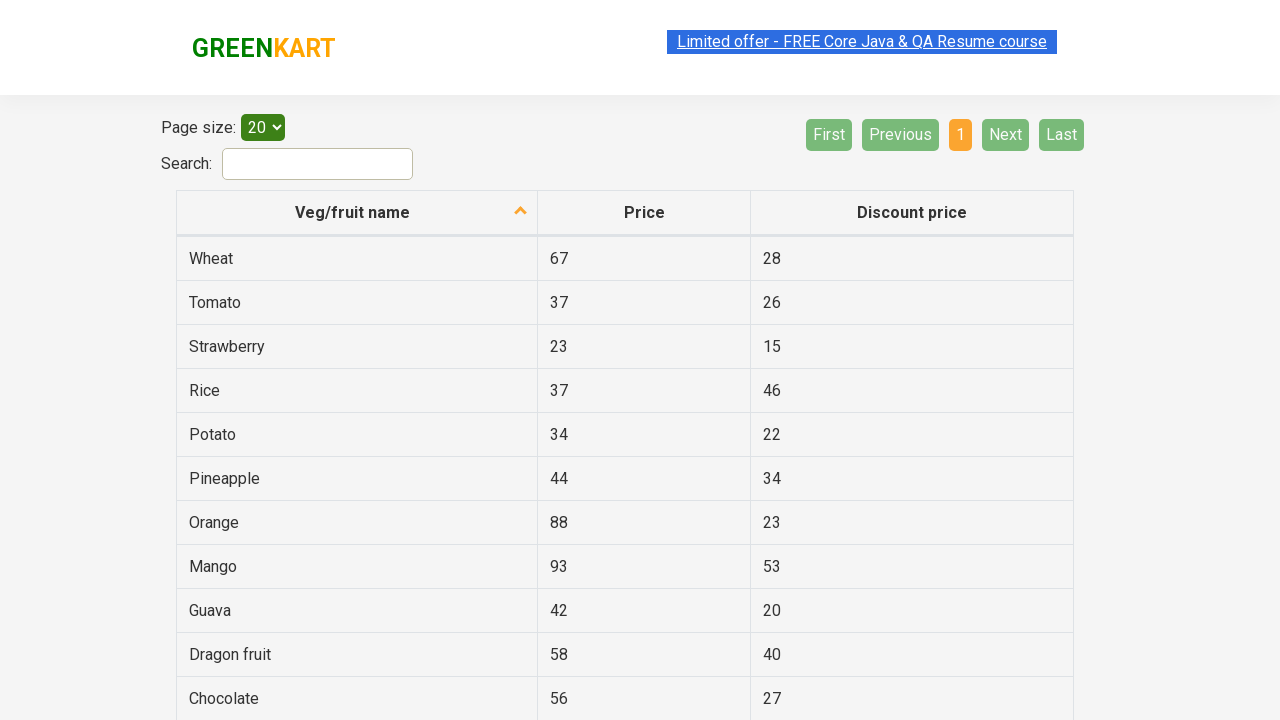

Waited for table data to load
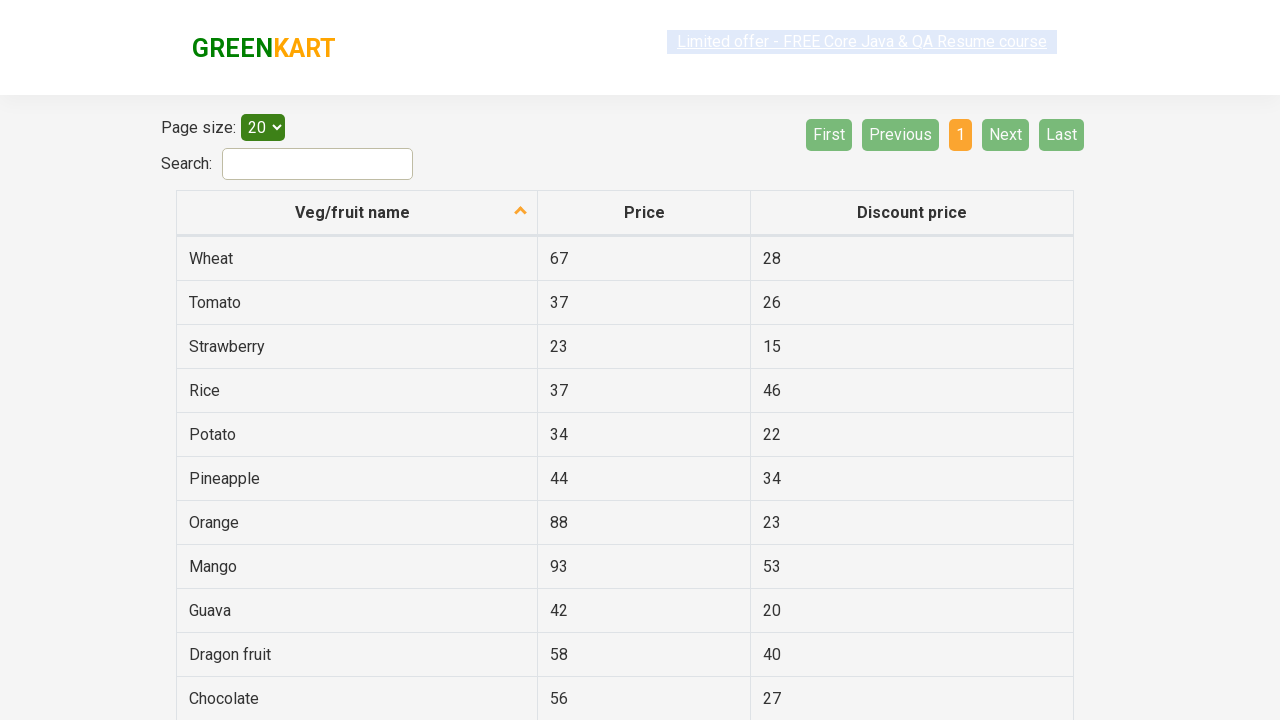

Located Wheat item in the table
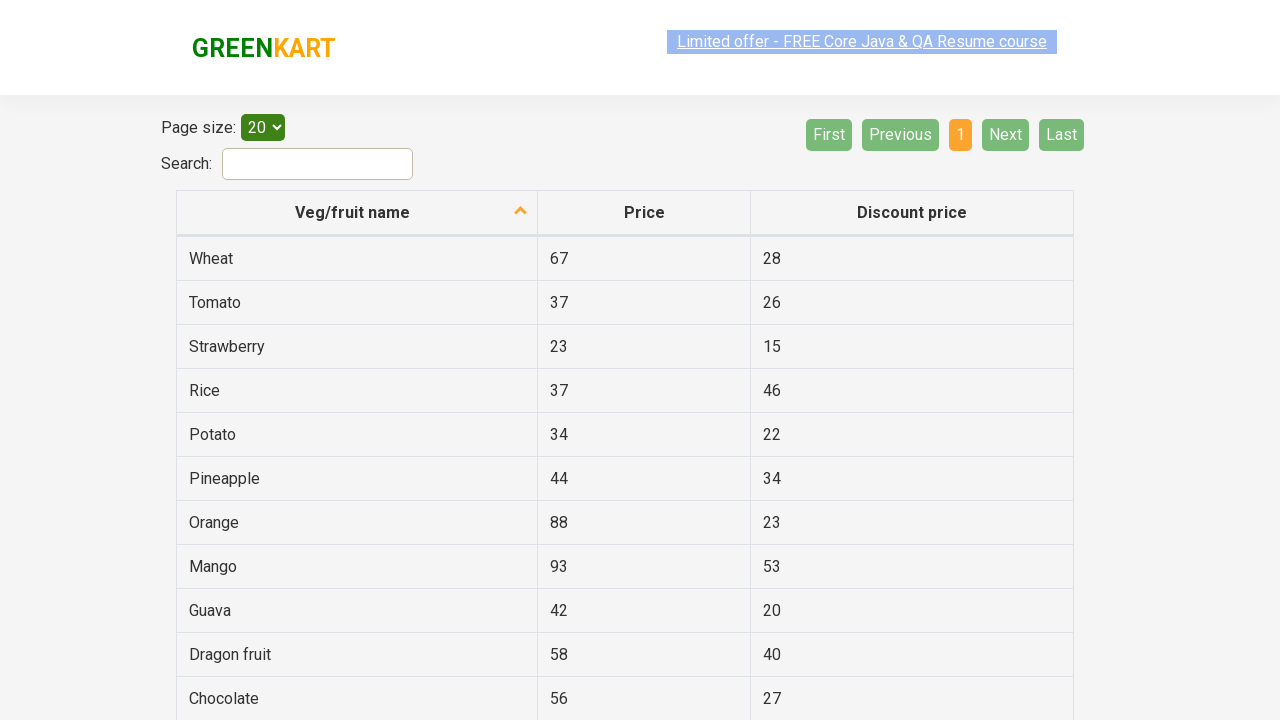

Verified Wheat row is available in the table
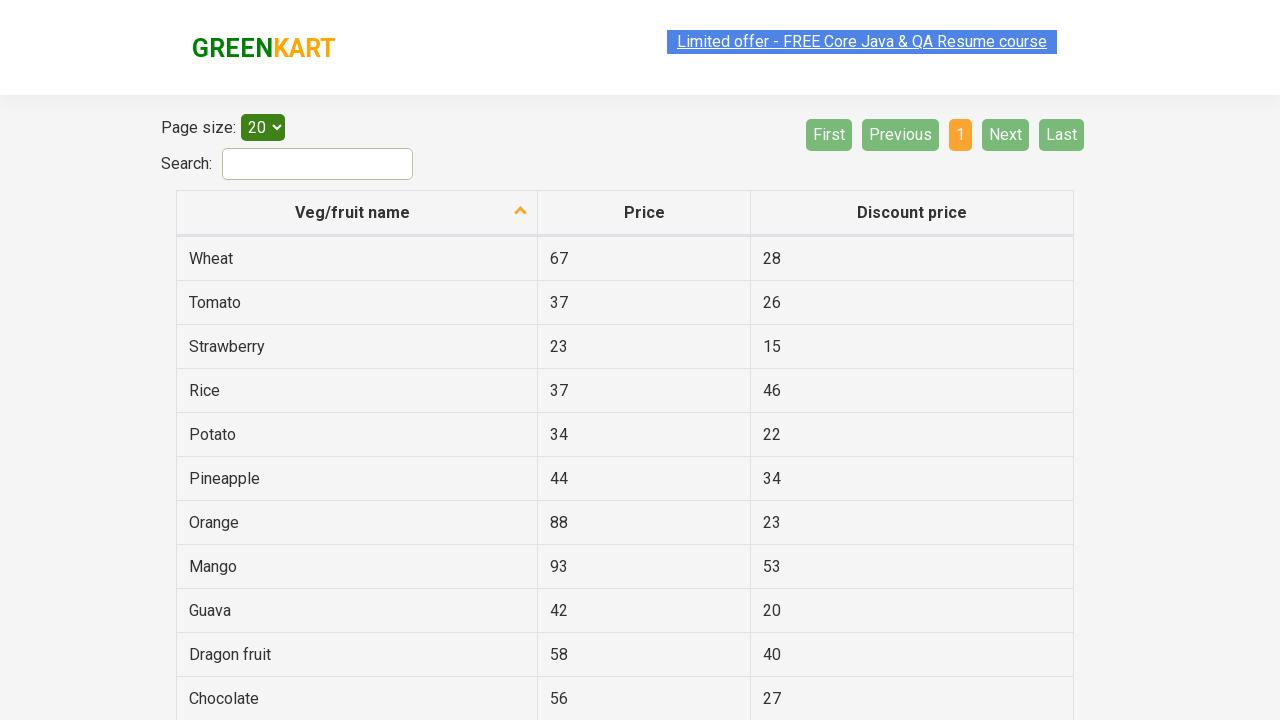

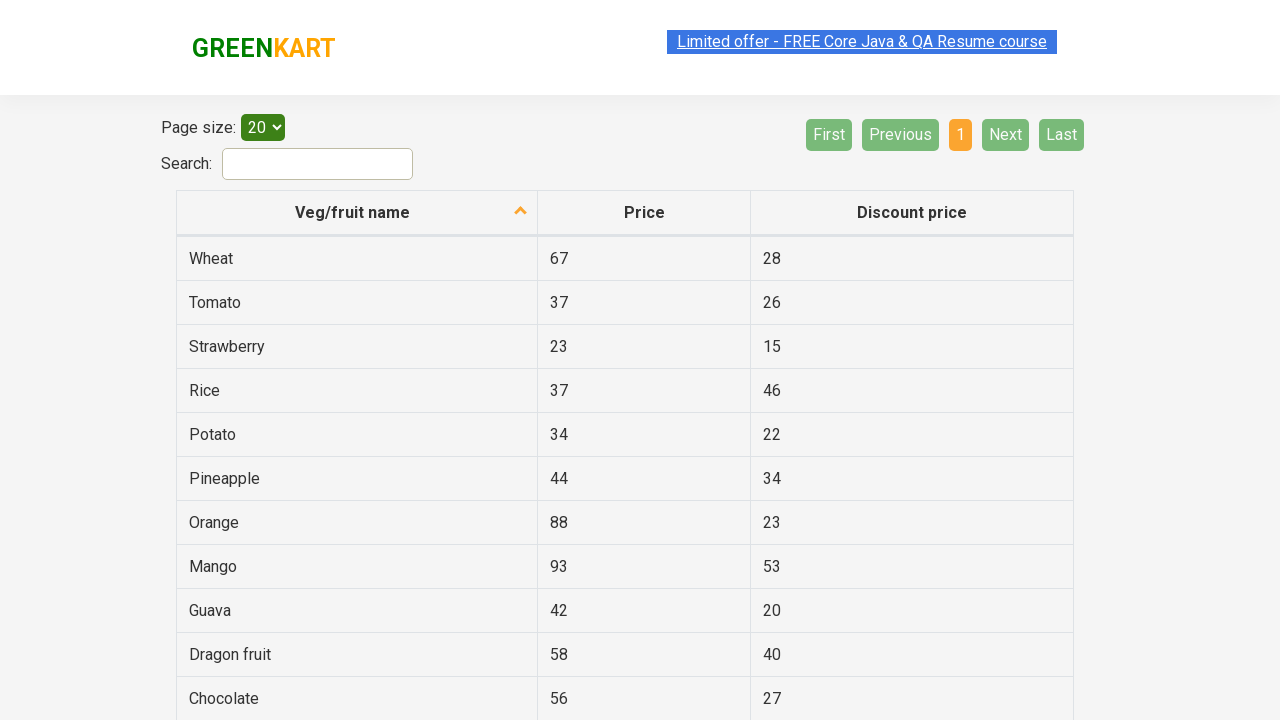